Navigates to an e-commerce software category page and verifies the page title

Starting URL: https://ecommerce-playground.lambdatest.io/index.php?route=product/category&path=17

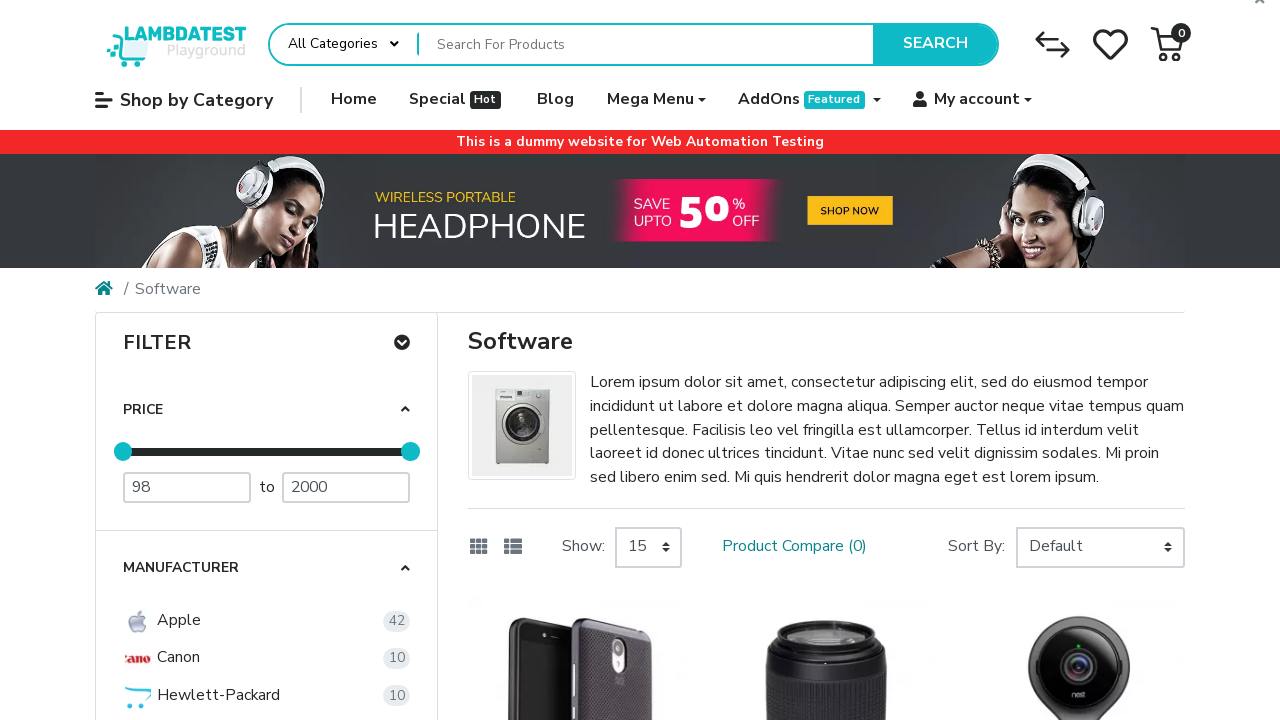

Navigated to e-commerce software category page
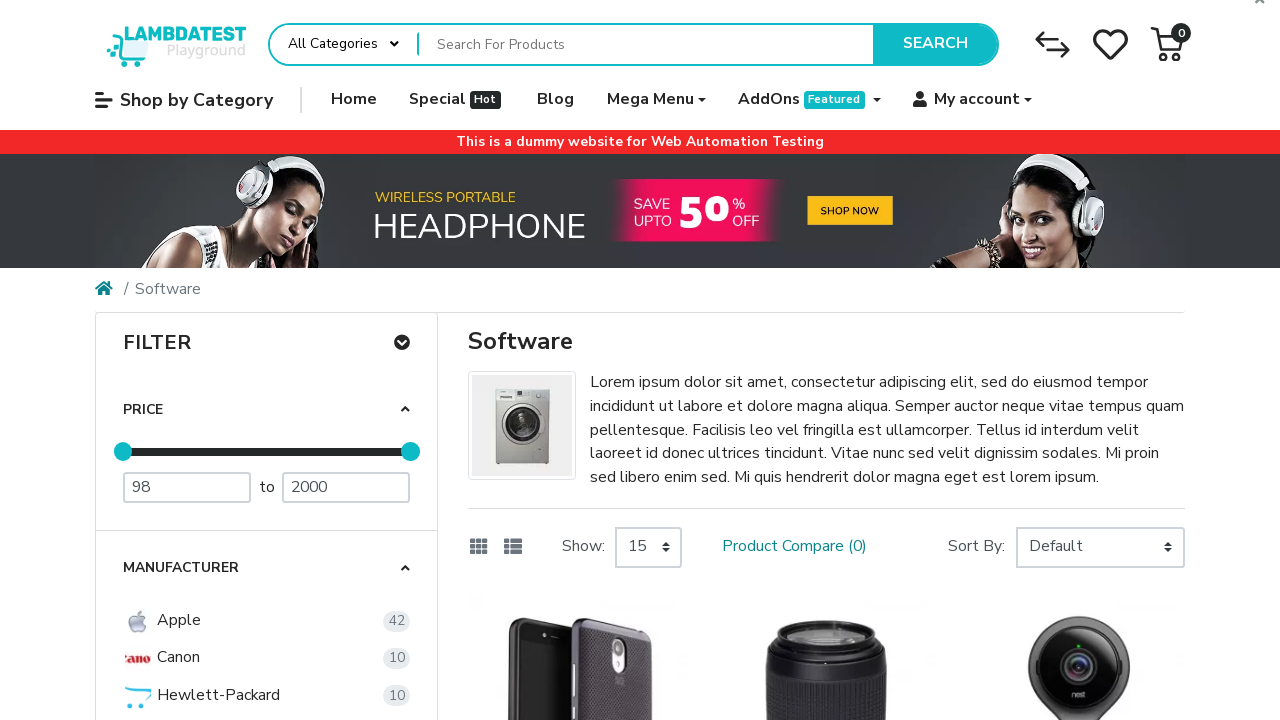

Verified page title is 'Software'
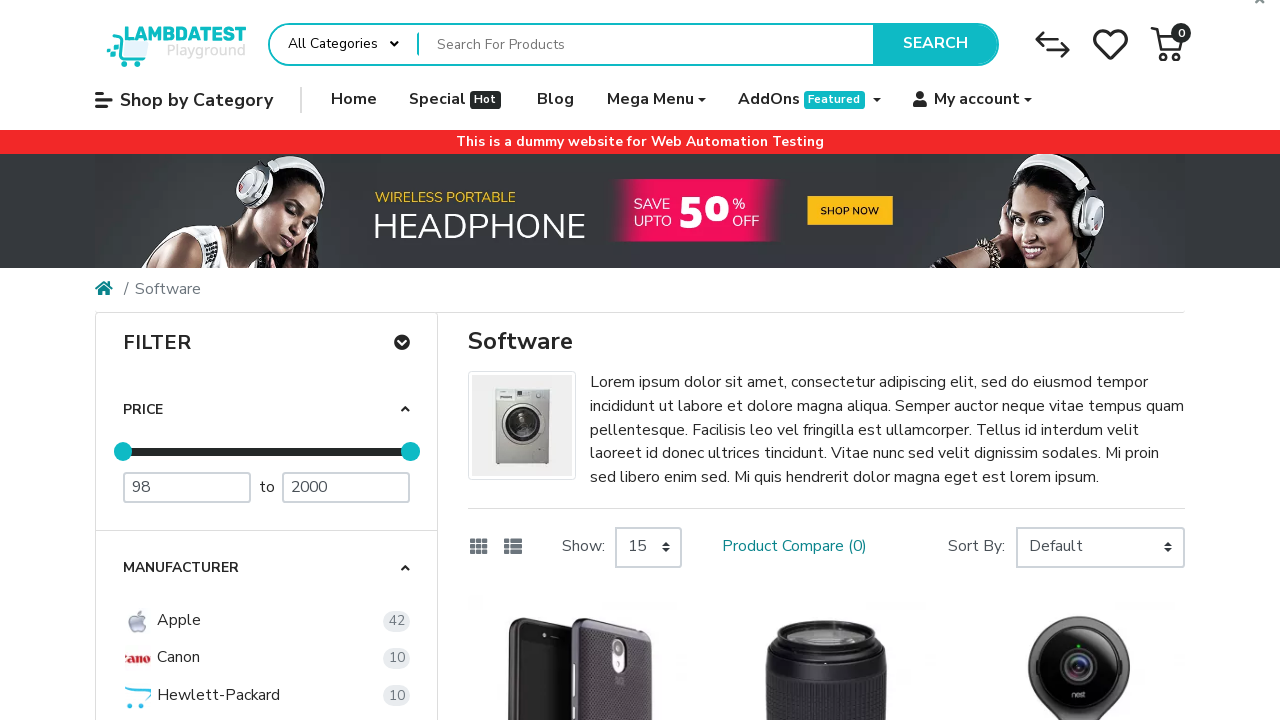

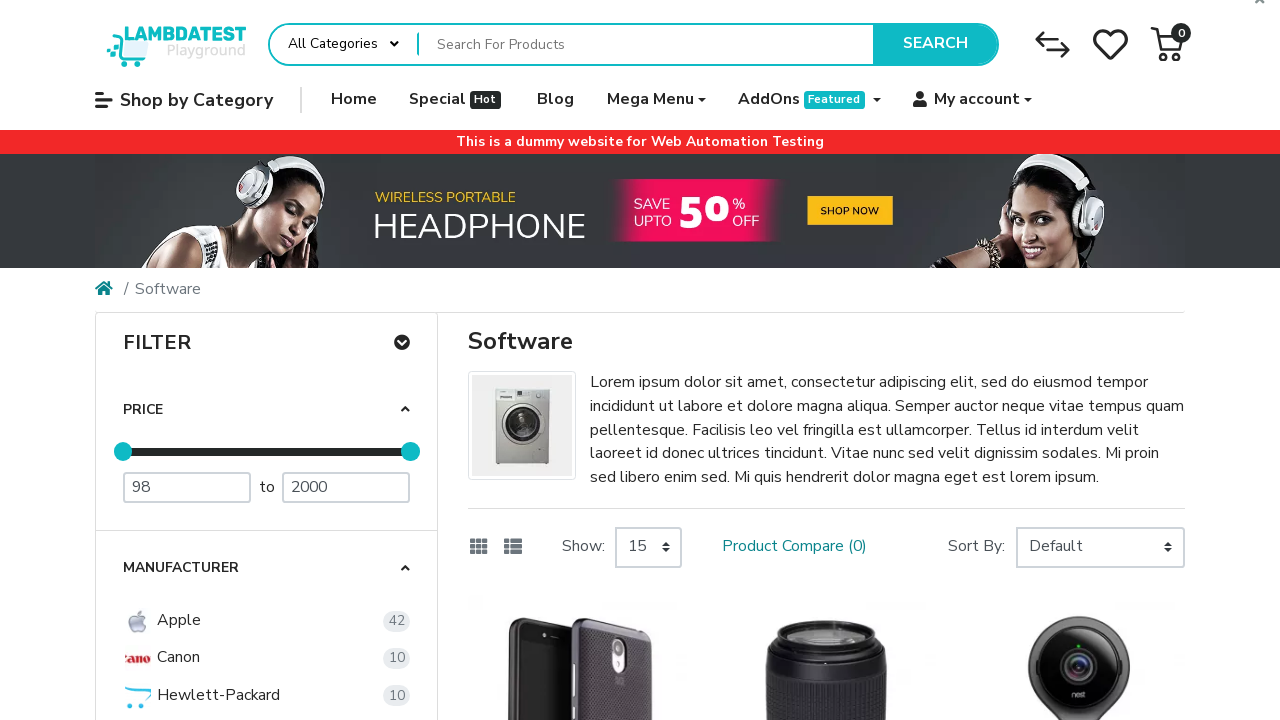